Tests page scrolling functionality by scrolling down 1000 pixels and then scrolling back up 1000 pixels on the Selenium website

Starting URL: https://www.selenium.dev/

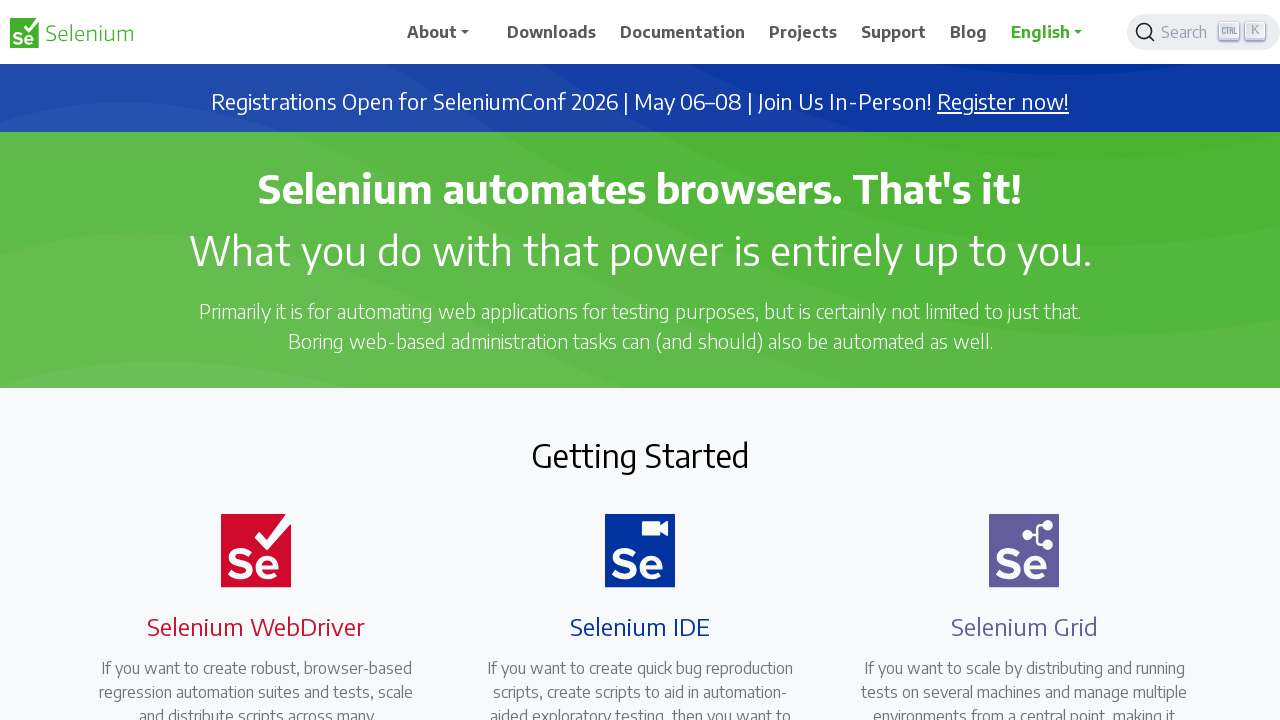

Scrolled down 1000 pixels on Selenium website
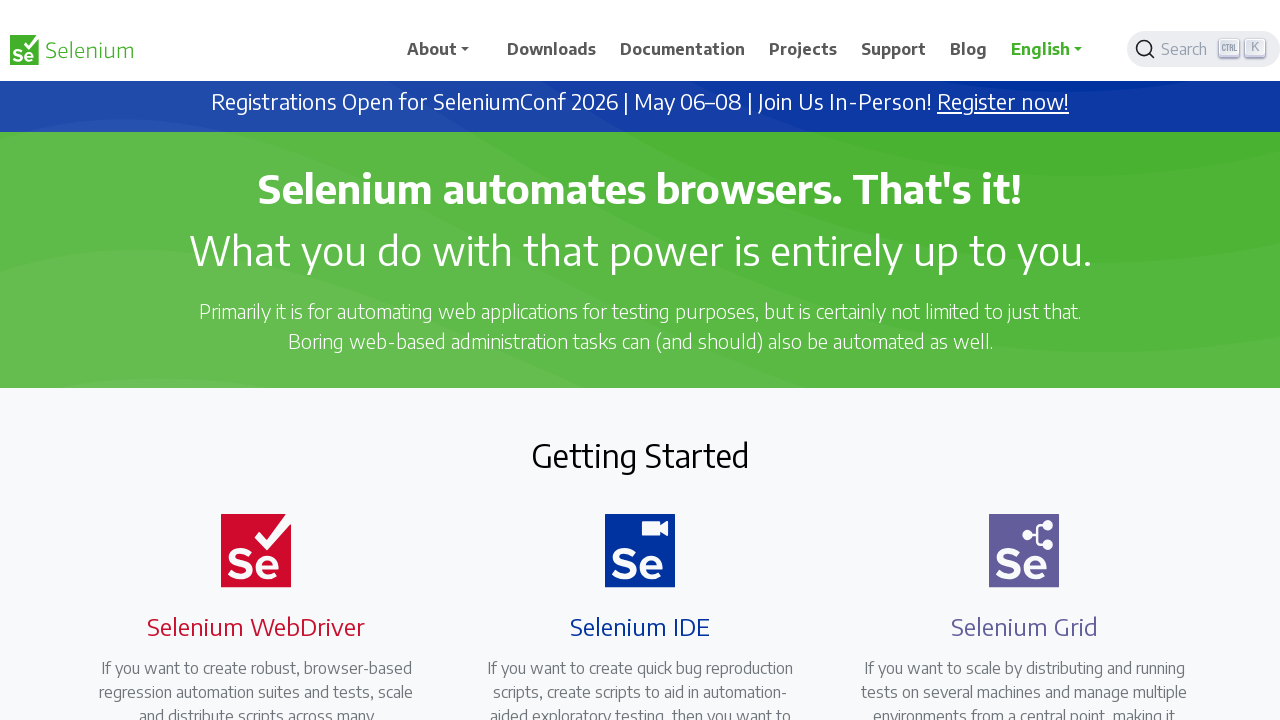

Scrolled back up 1000 pixels to original position
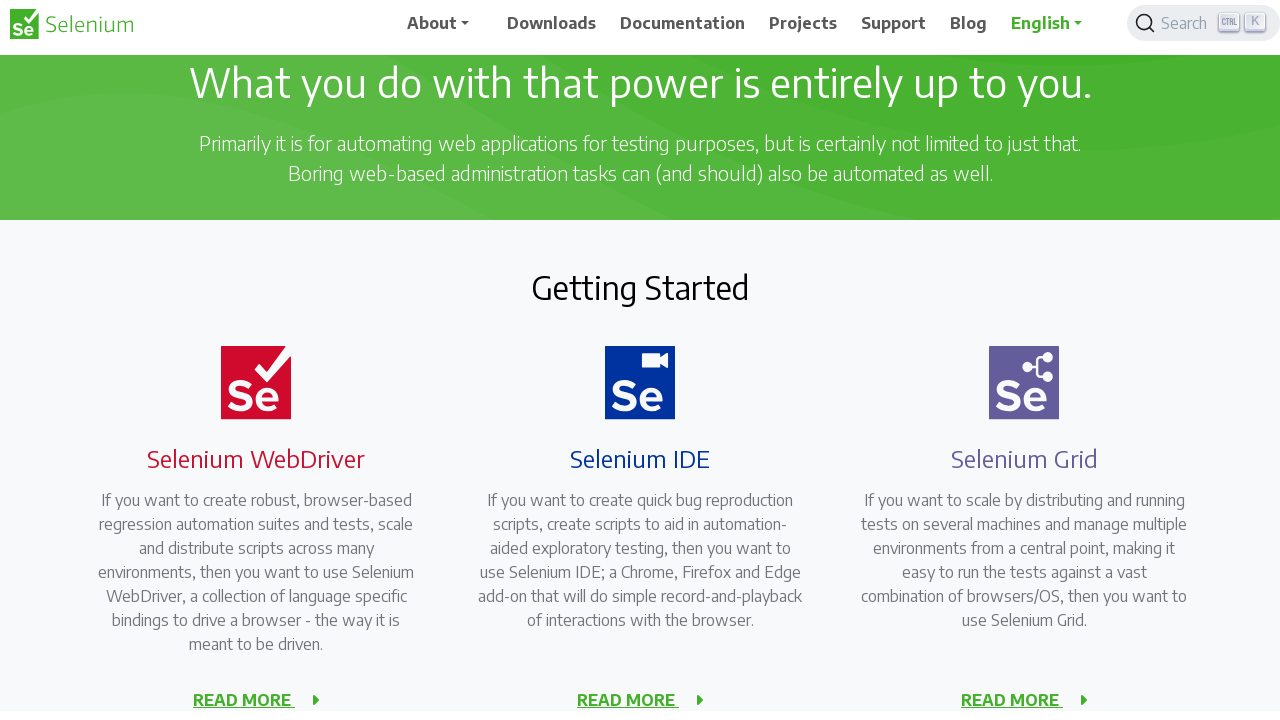

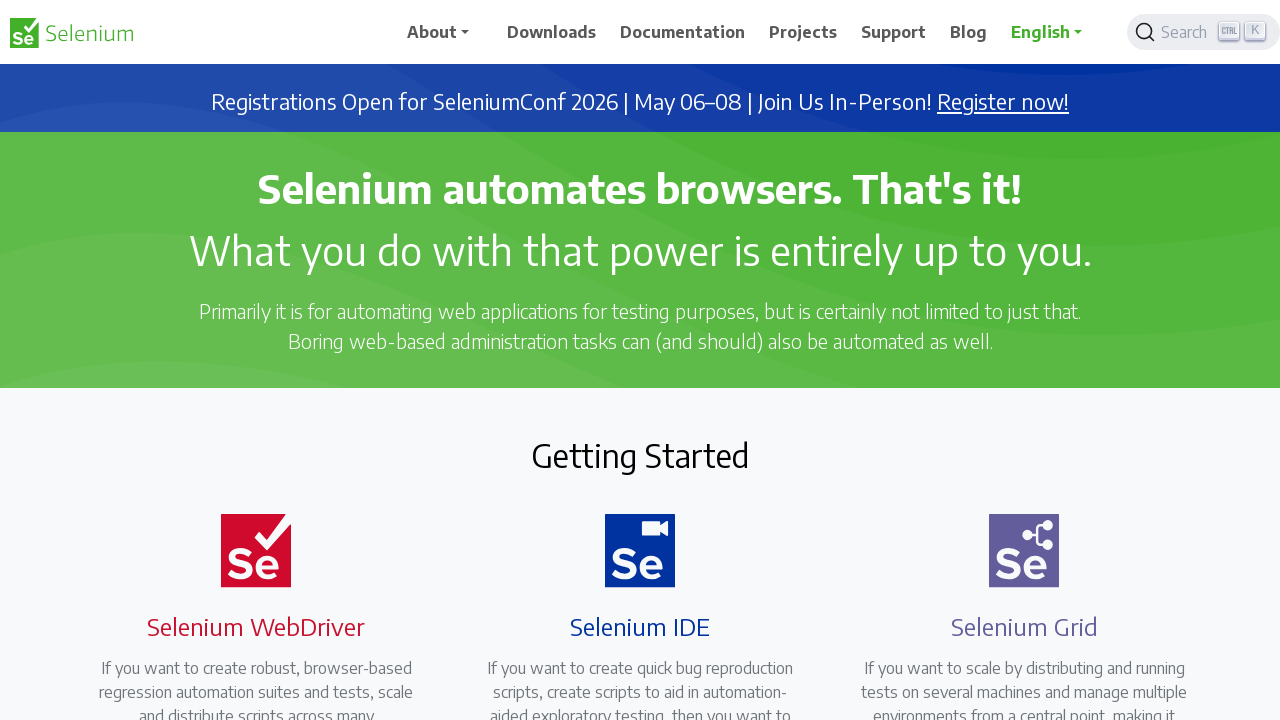